Tests that the currently applied filter link is highlighted with selected class

Starting URL: https://demo.playwright.dev/todomvc

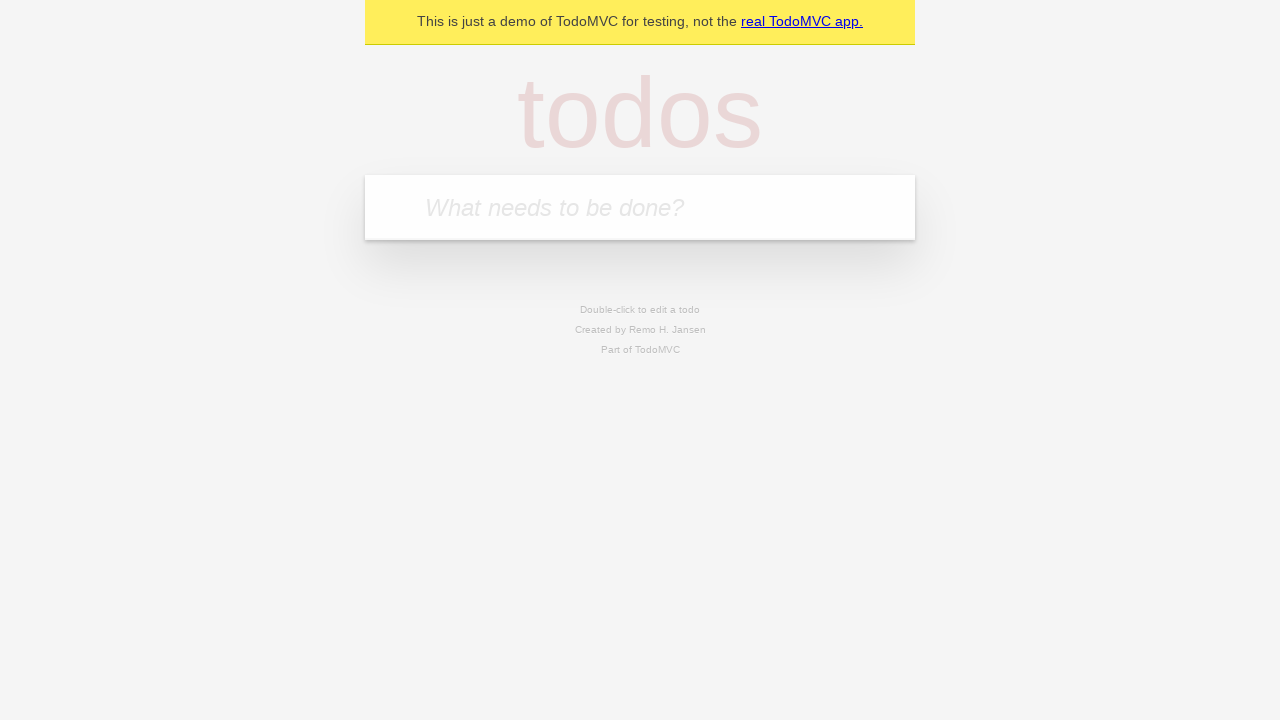

Navigated to TodoMVC demo application
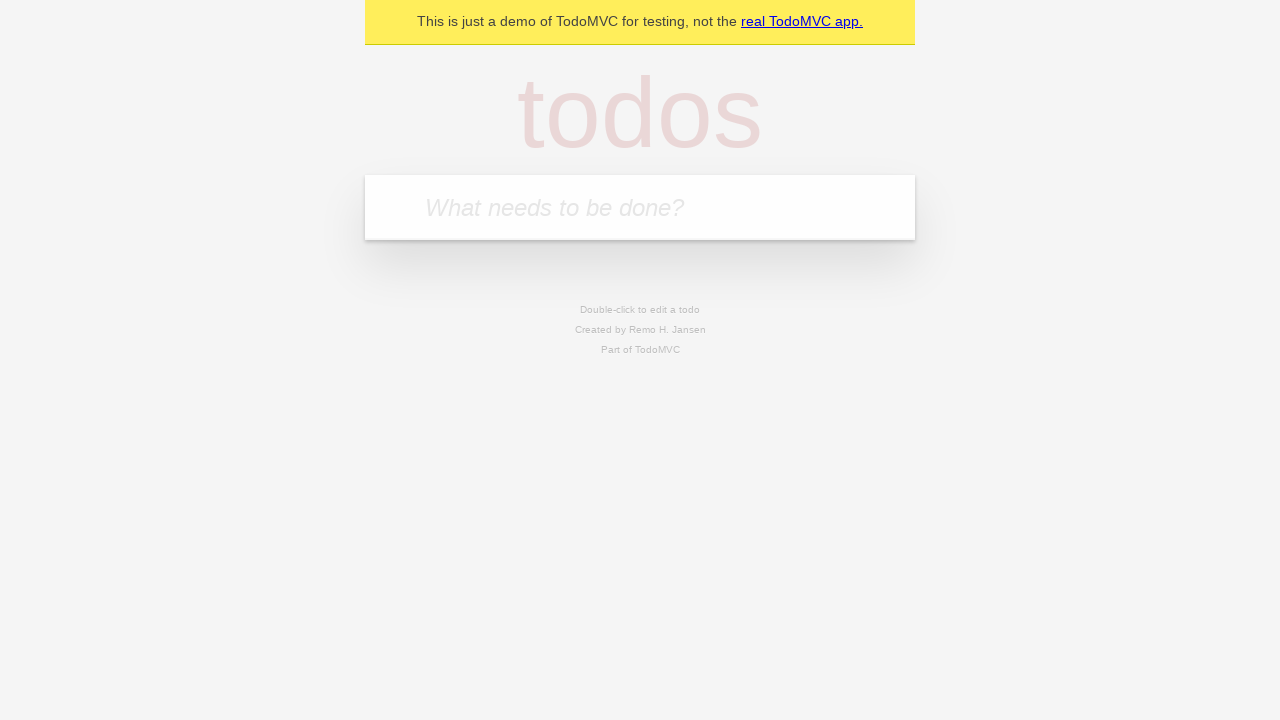

Filled todo input with 'buy some cheese' on internal:attr=[placeholder="What needs to be done?"i]
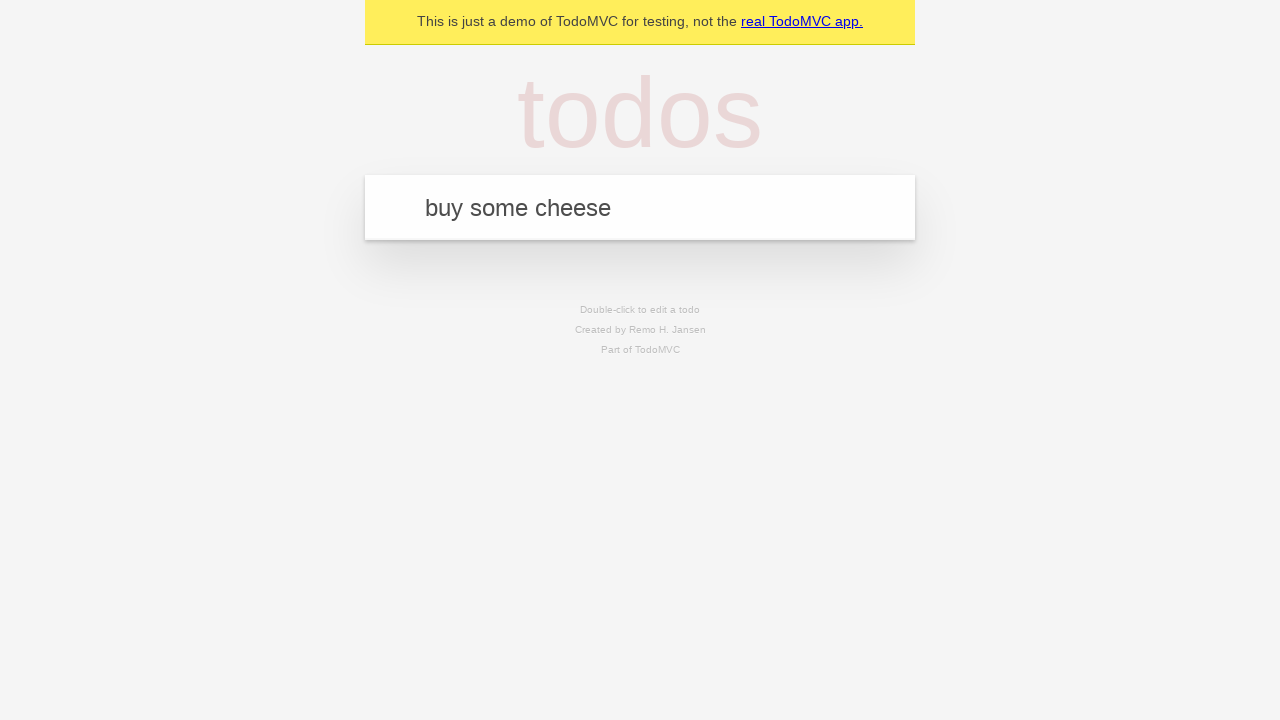

Pressed Enter to create todo 'buy some cheese' on internal:attr=[placeholder="What needs to be done?"i]
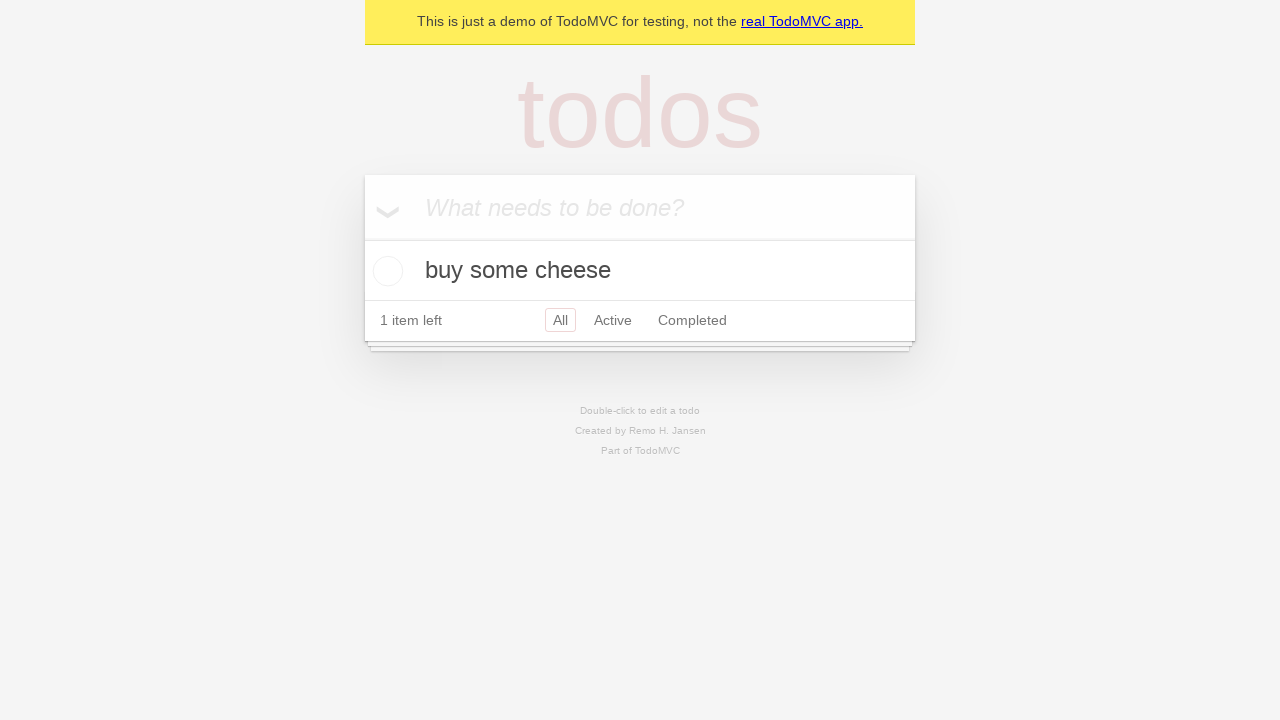

Filled todo input with 'feed the cat' on internal:attr=[placeholder="What needs to be done?"i]
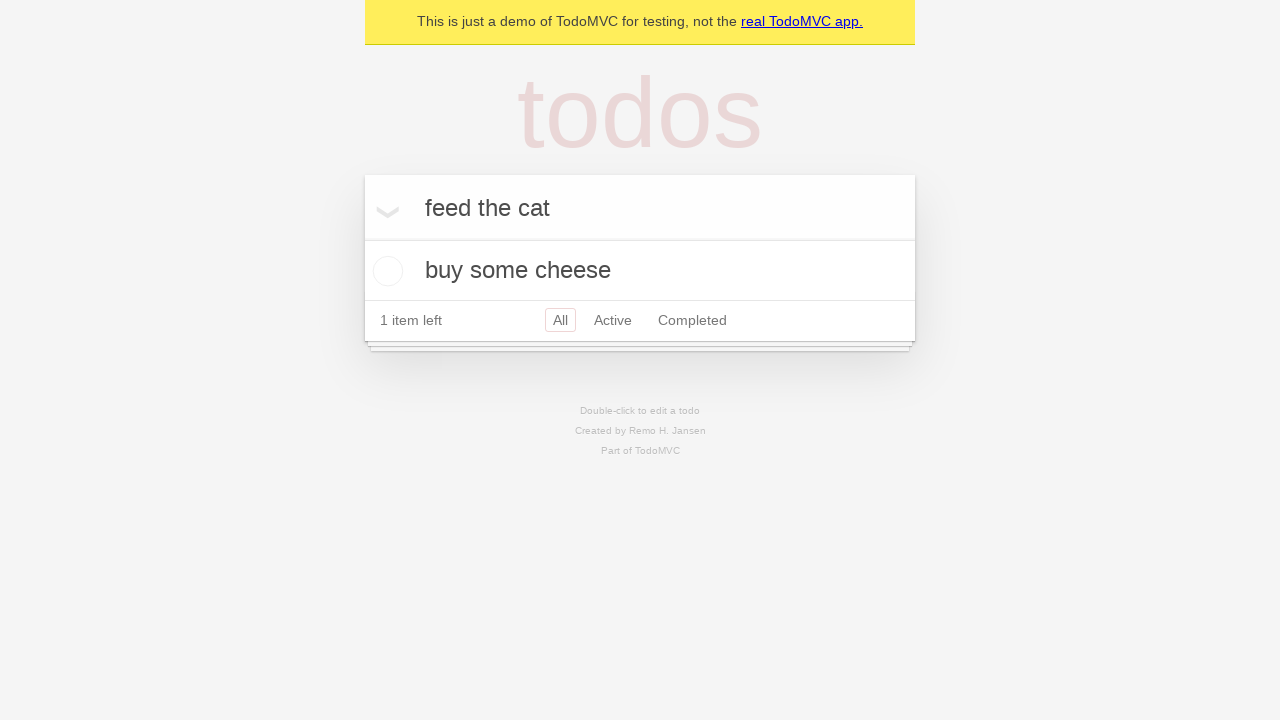

Pressed Enter to create todo 'feed the cat' on internal:attr=[placeholder="What needs to be done?"i]
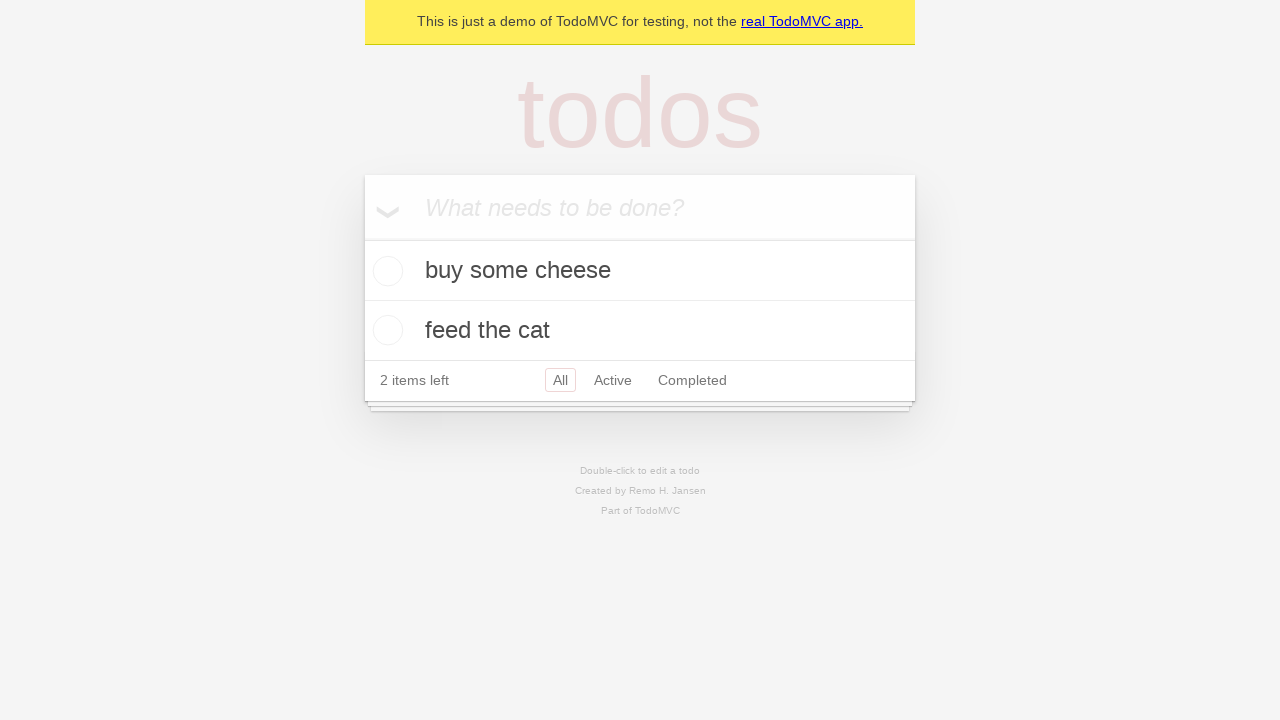

Filled todo input with 'book a doctors appointment' on internal:attr=[placeholder="What needs to be done?"i]
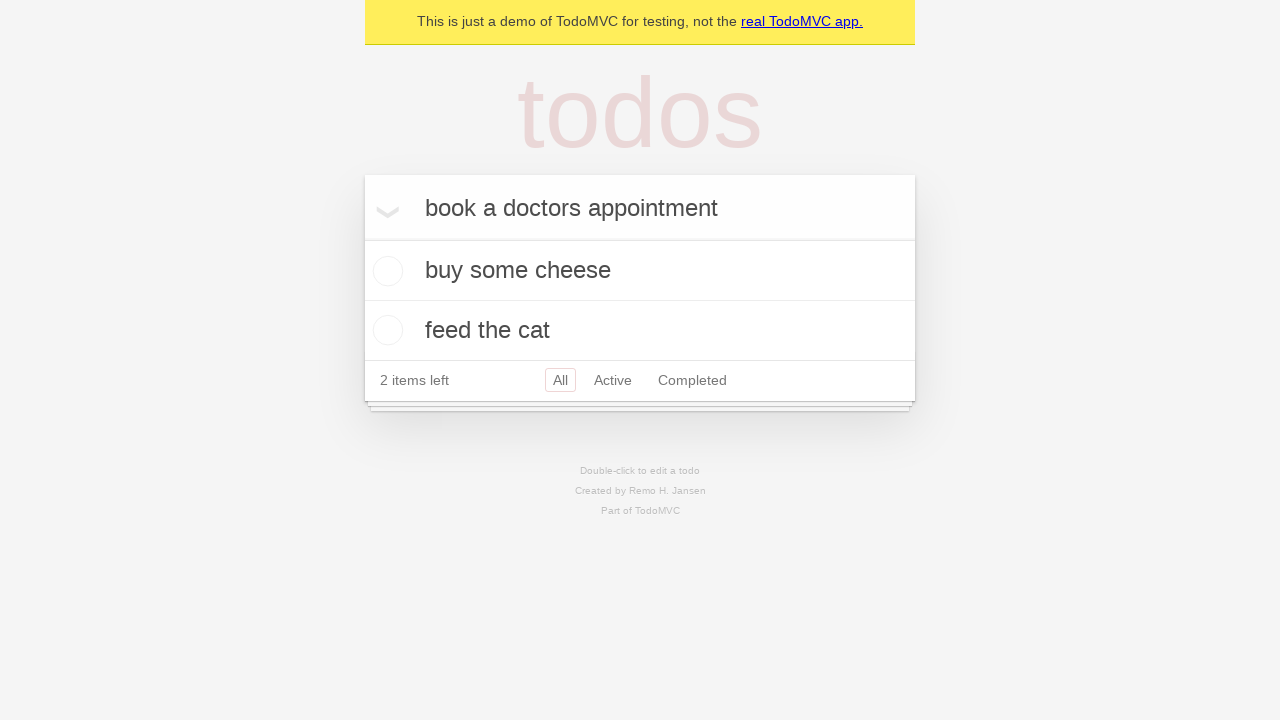

Pressed Enter to create todo 'book a doctors appointment' on internal:attr=[placeholder="What needs to be done?"i]
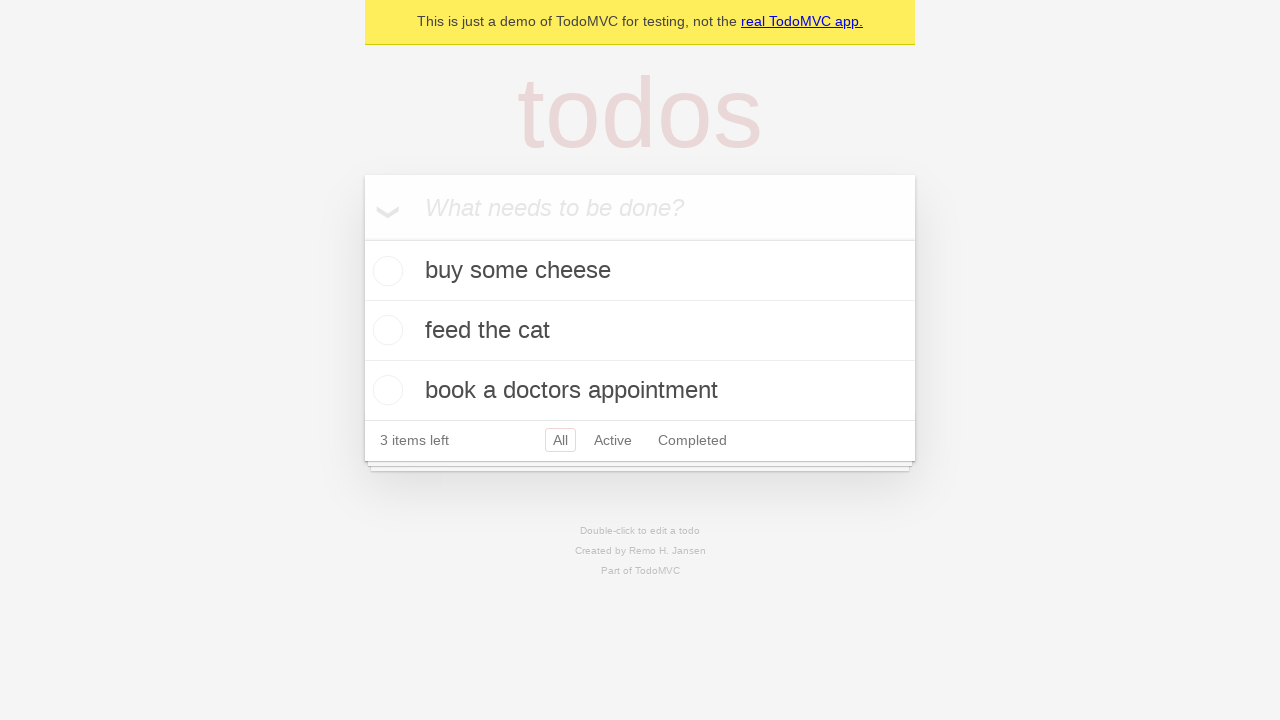

Clicked Active filter link at (613, 440) on internal:role=link[name="Active"i]
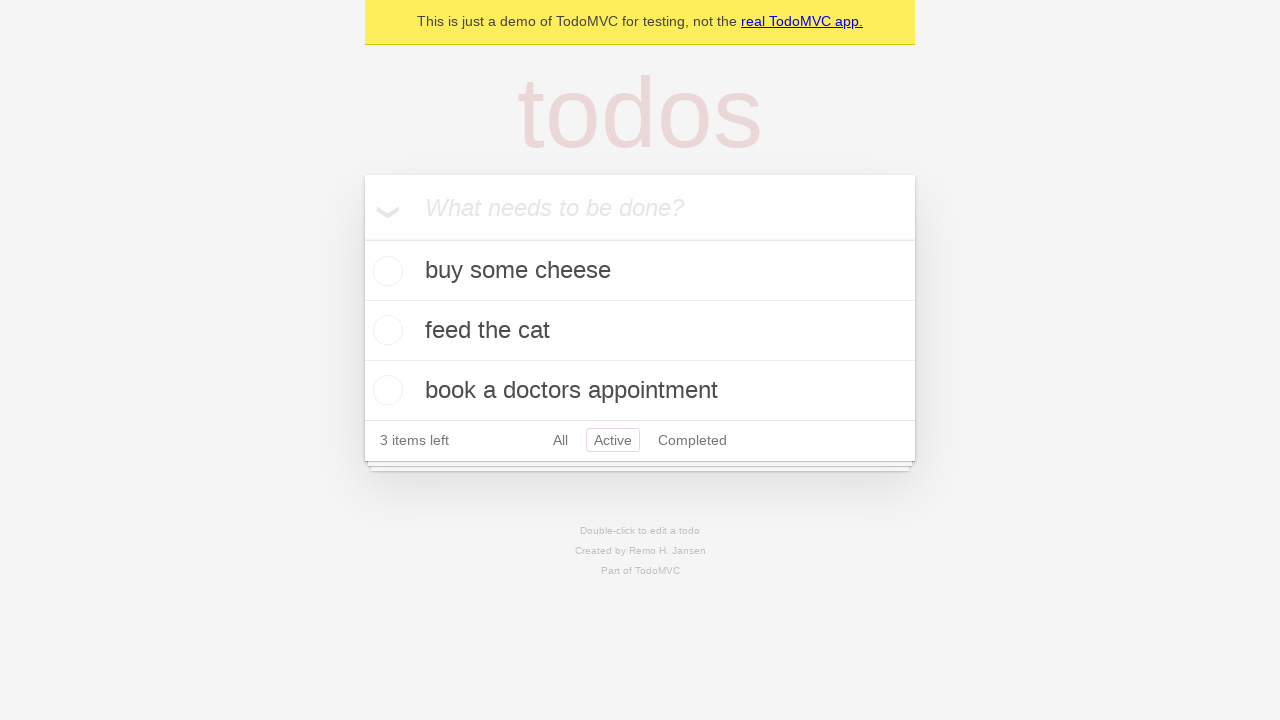

Verified Active link has 'selected' class applied
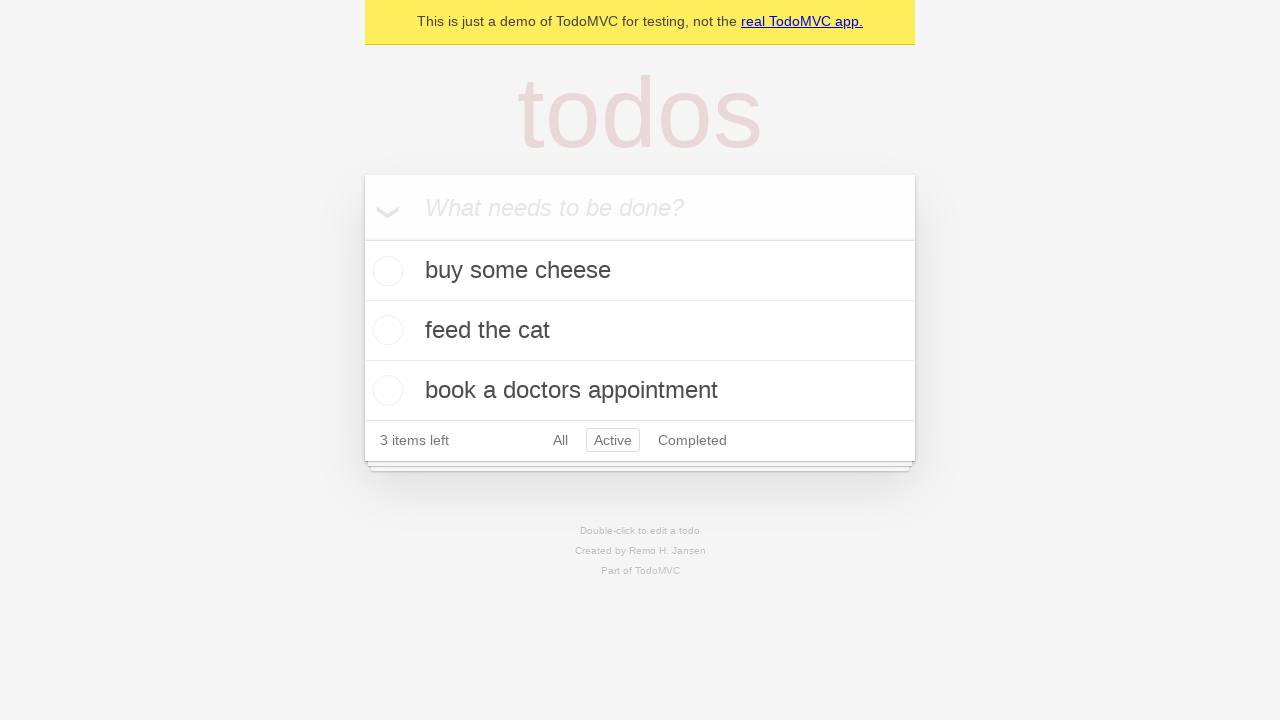

Clicked Completed filter link at (692, 440) on internal:role=link[name="Completed"i]
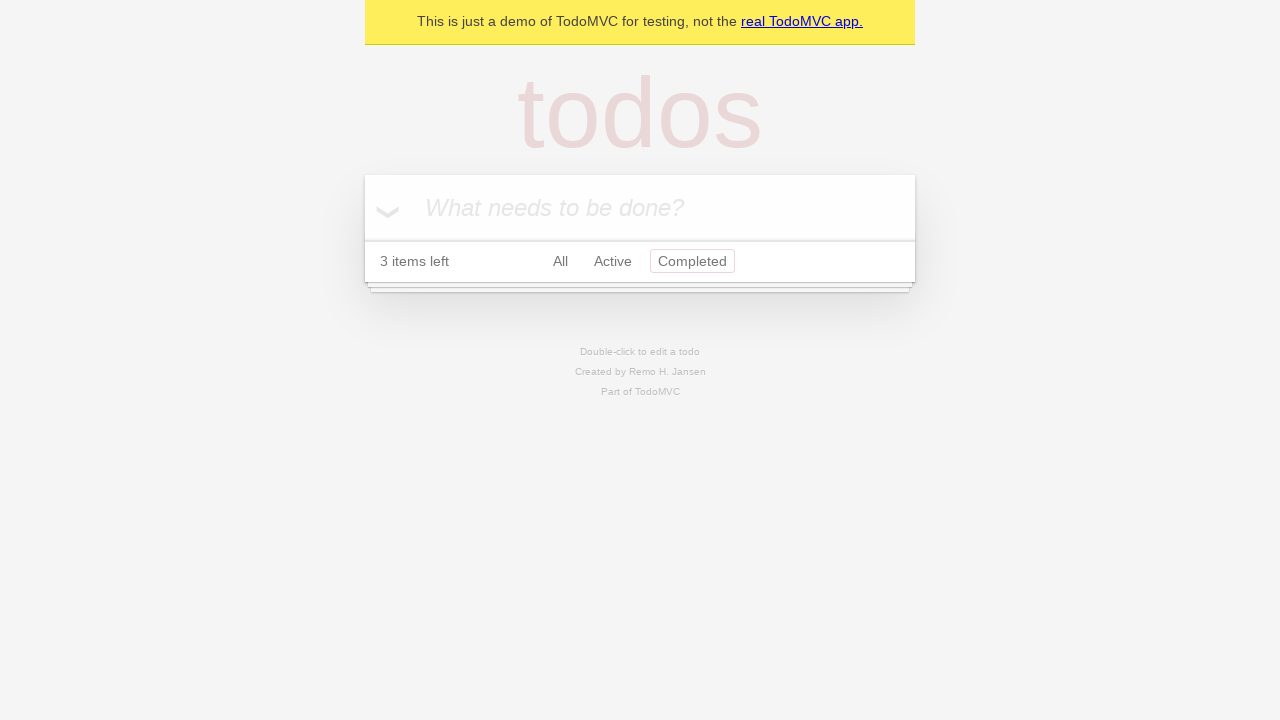

Verified Completed link has 'selected' class applied
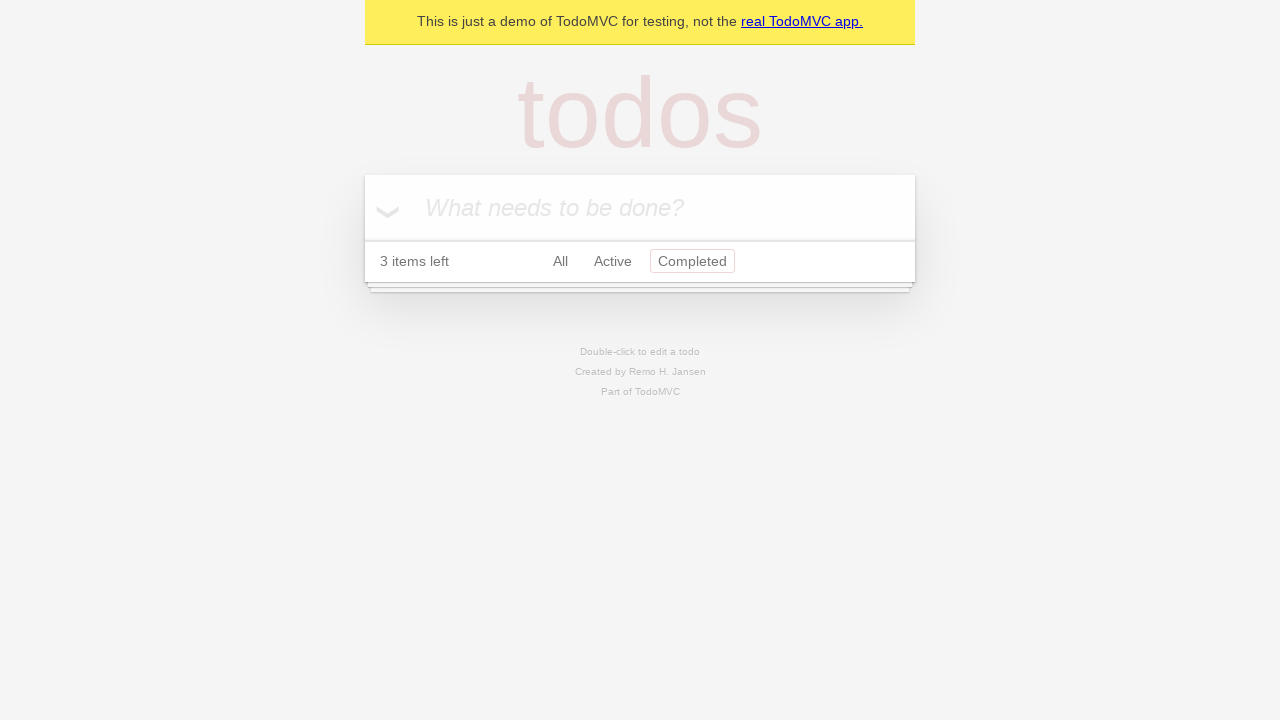

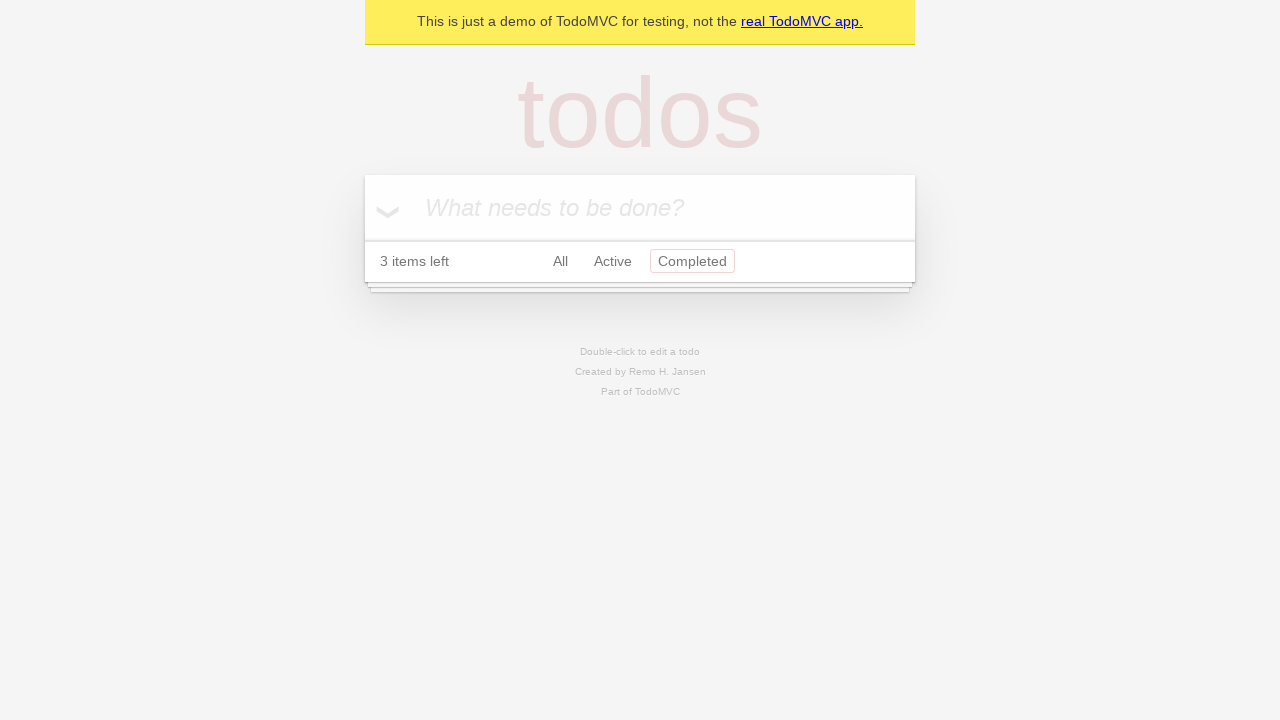